Tests iframe navigation by entering text in the main page, switching to an iframe to select a course, then returning to the main page to update the text field

Starting URL: https://www.hyrtutorials.com/p/frames-practice.html

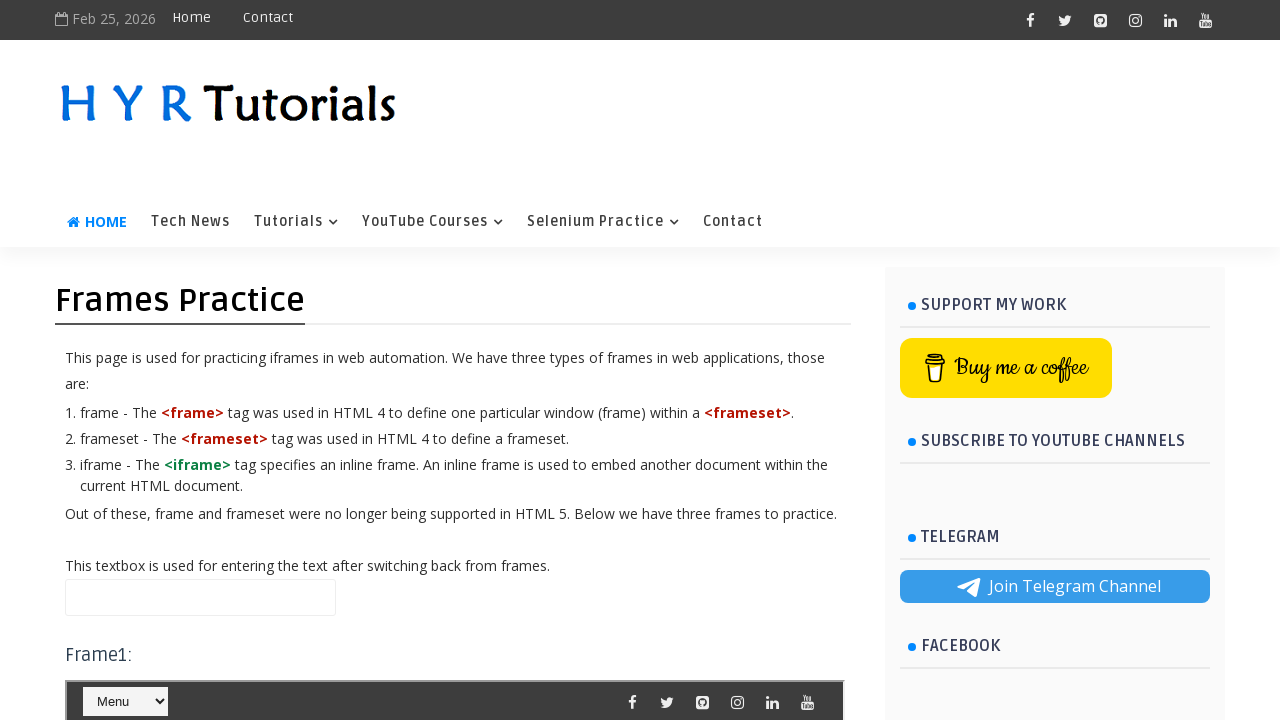

Filled name field with 'Hello' on main page on #name
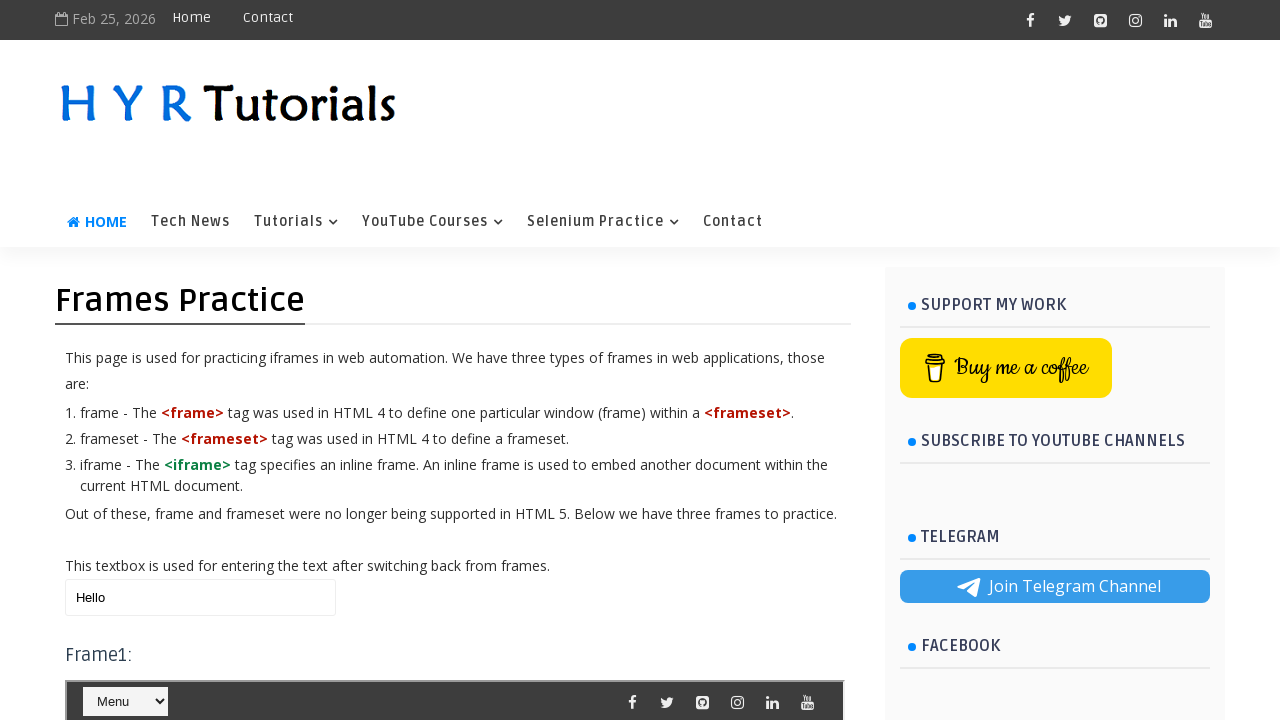

Switched to first iframe (frm1)
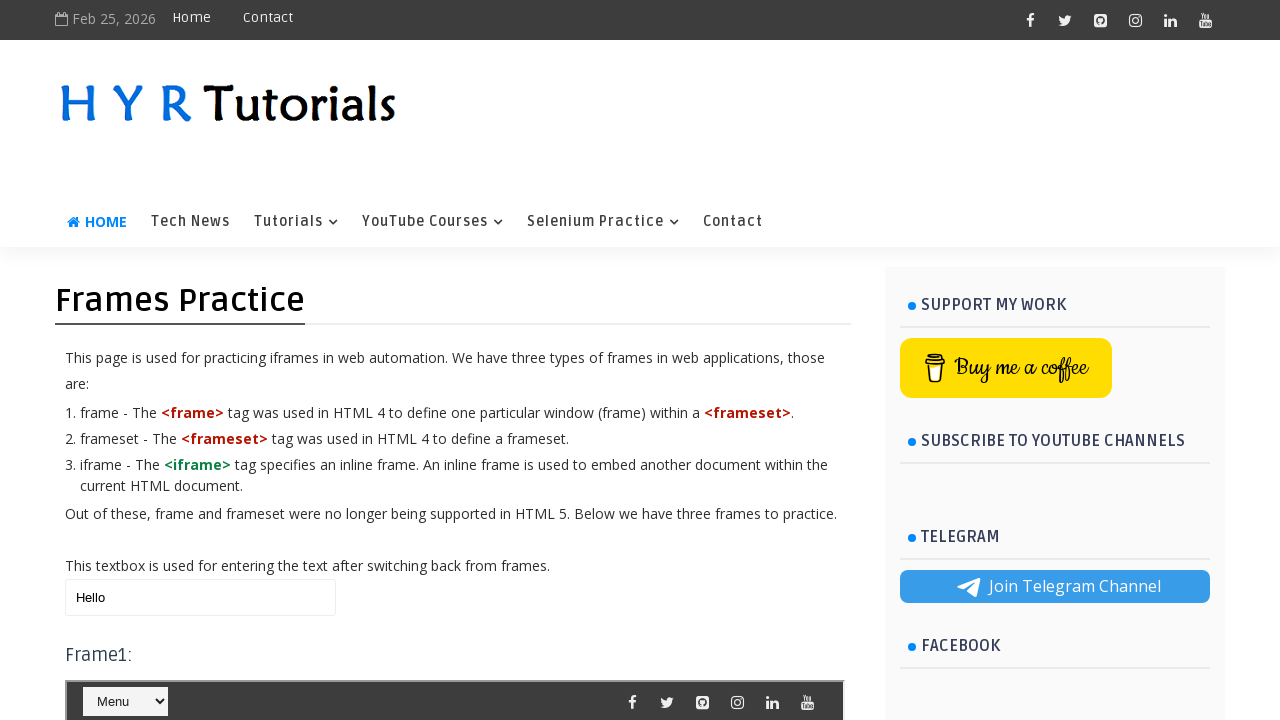

Selected 'Java' from course dropdown in iframe
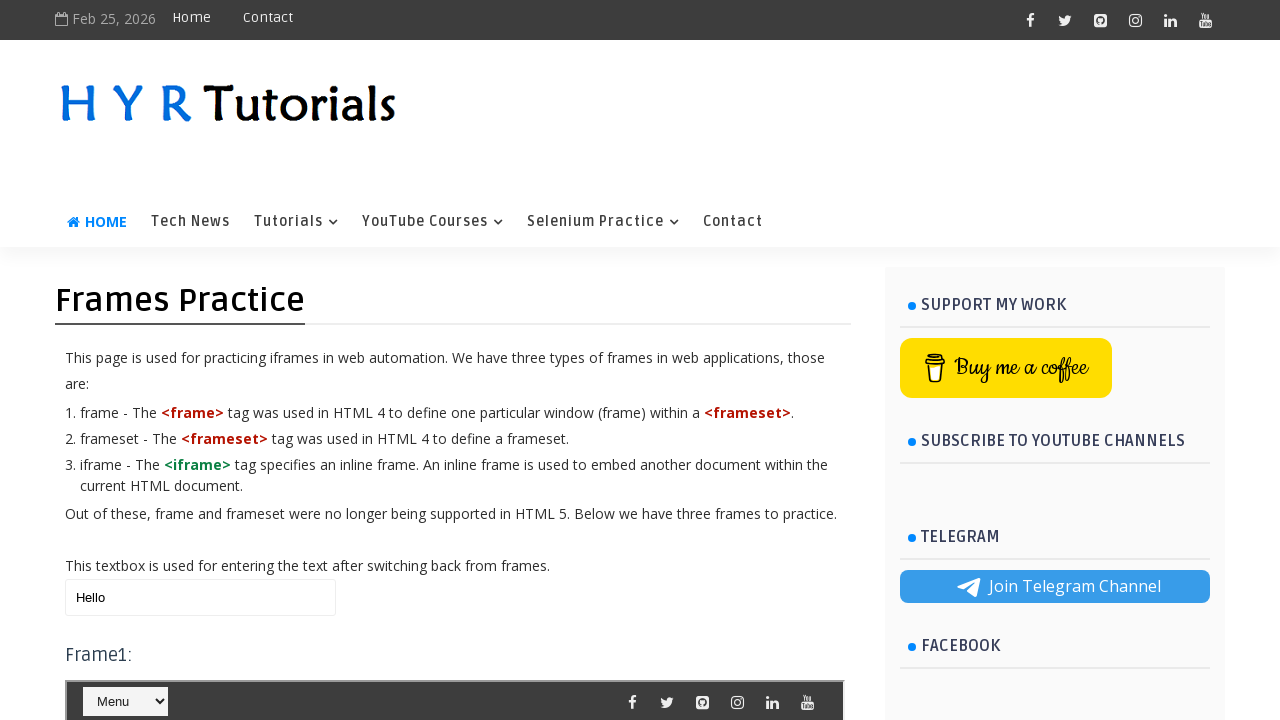

Updated name field to 'World' on main page on #name
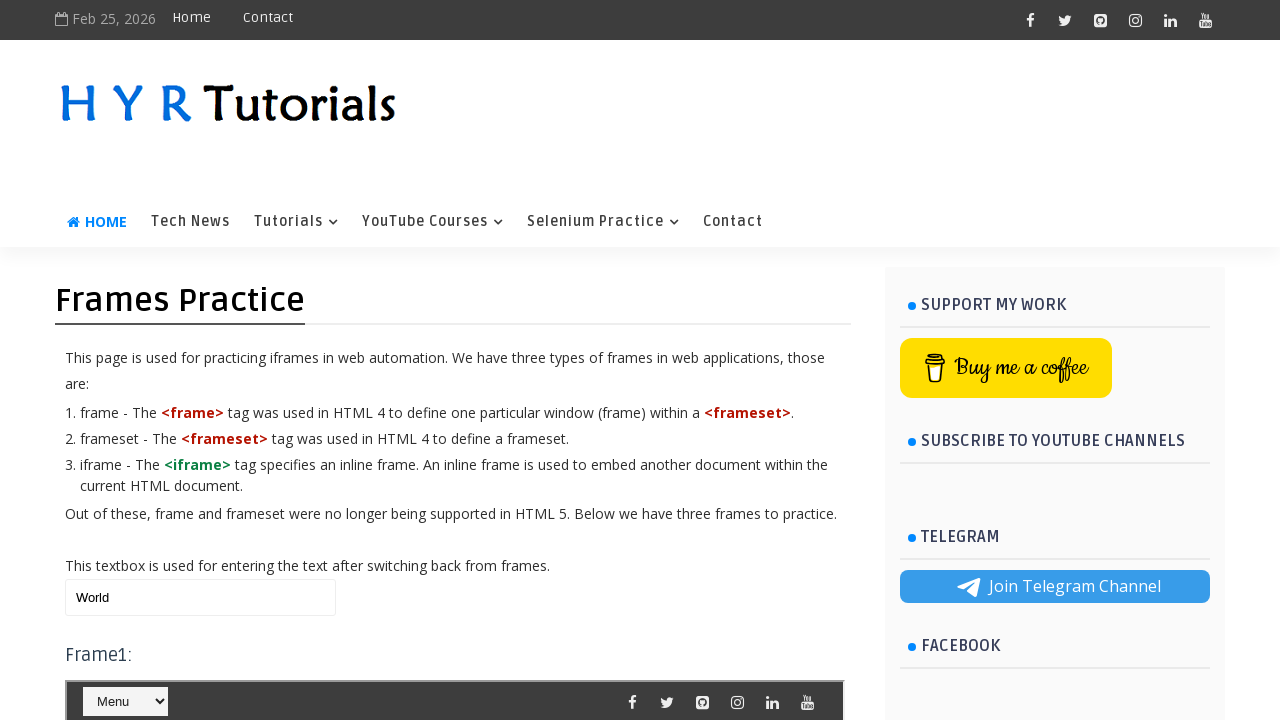

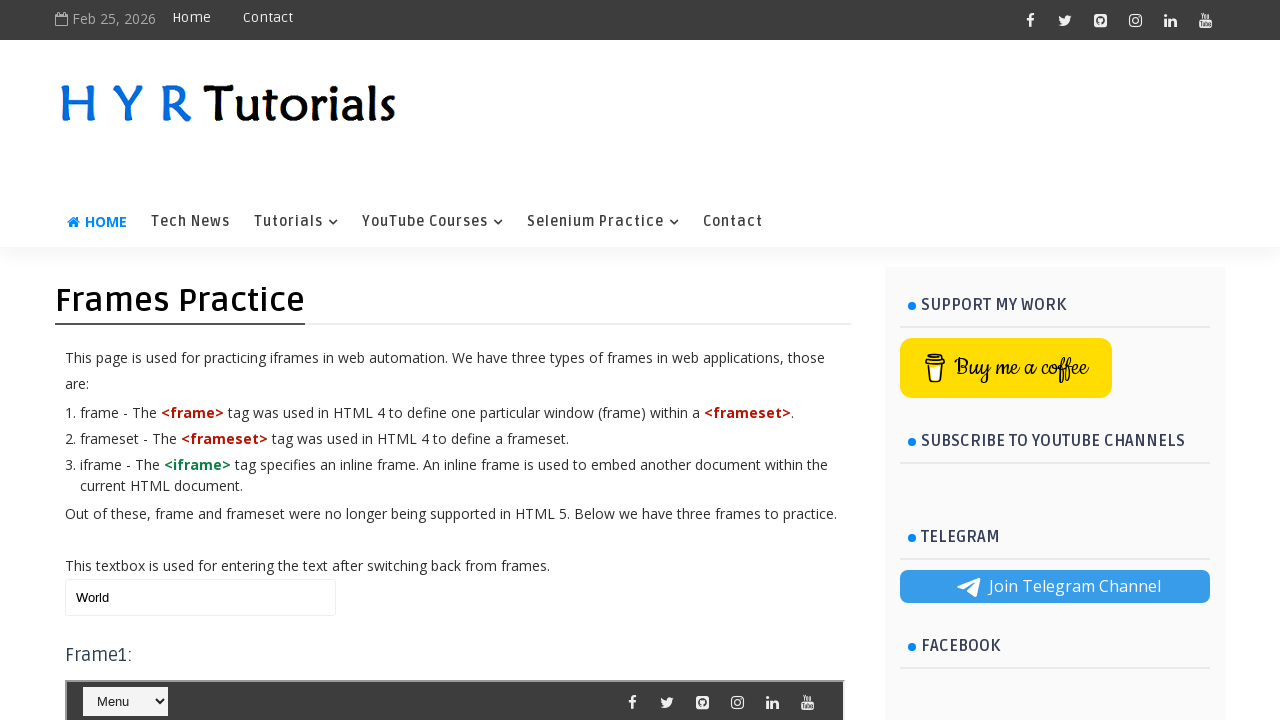